Verifies all text labels on the Draggable page by clicking through each tab and checking element text content

Starting URL: https://demoqa.com/dragabble

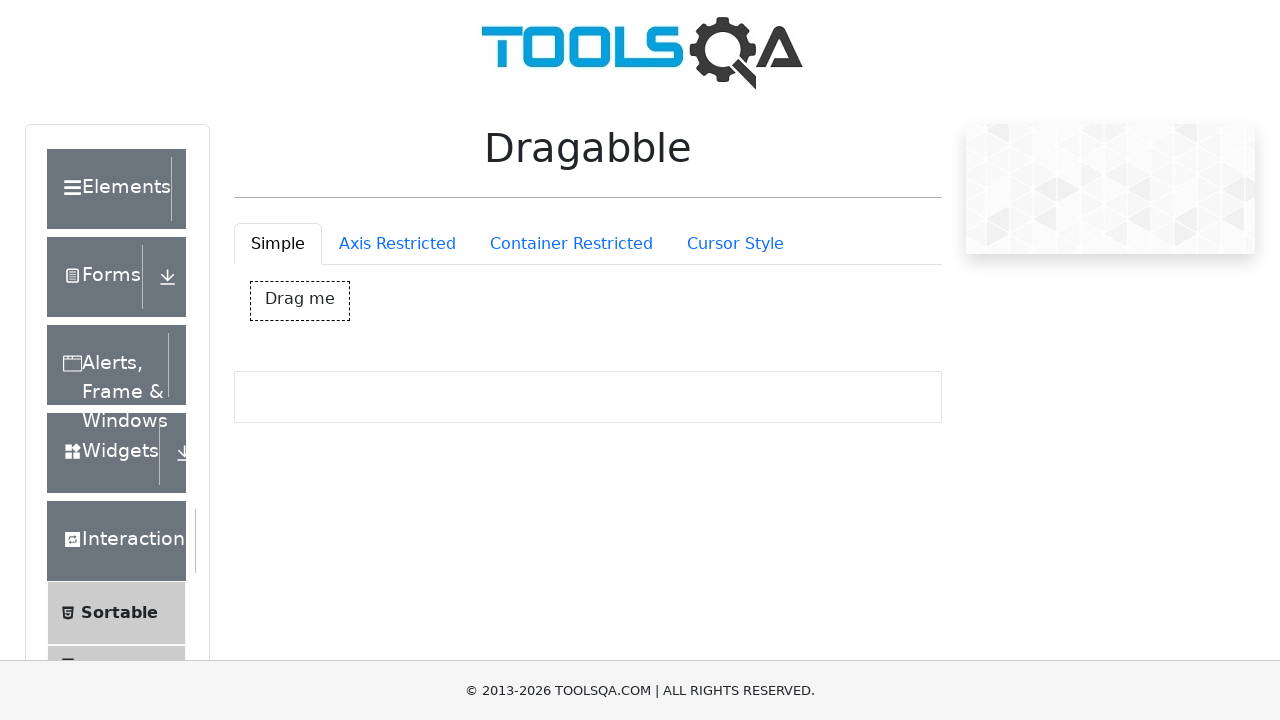

Clicked Simple tab at (278, 244) on #draggableExample-tab-simple
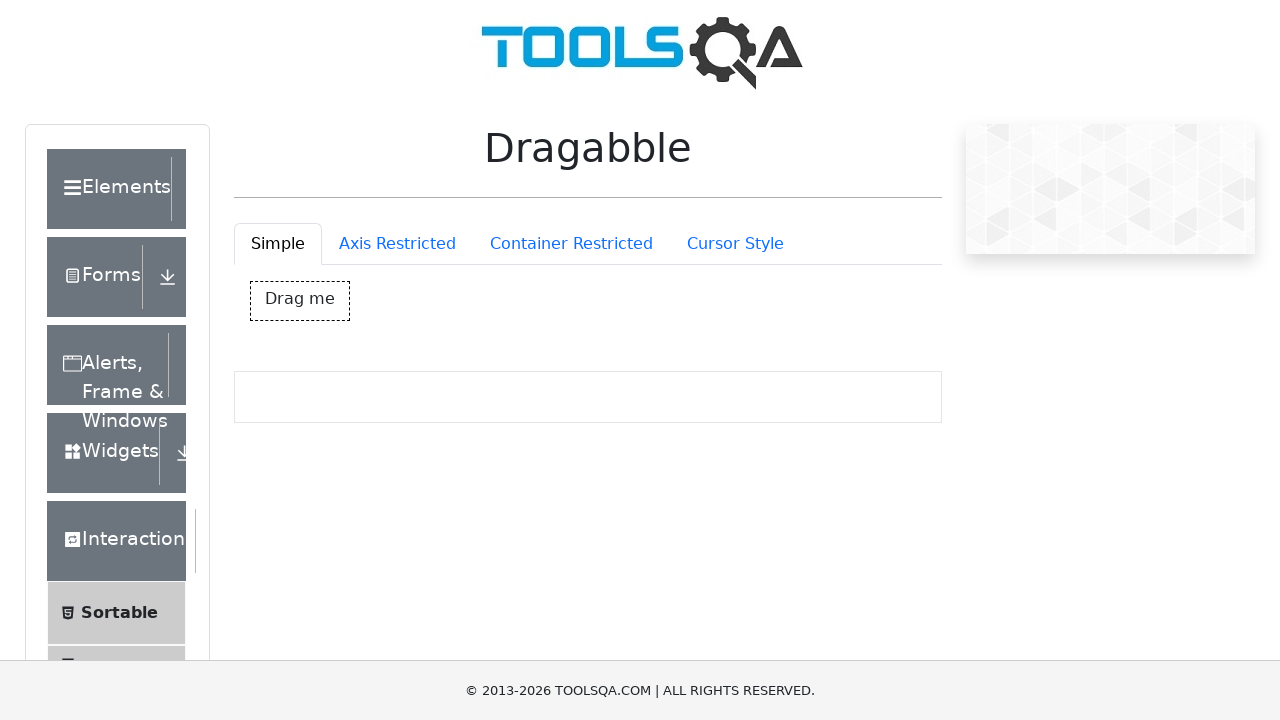

Clicked Axis Restricted tab at (397, 244) on #draggableExample-tab-axisRestriction
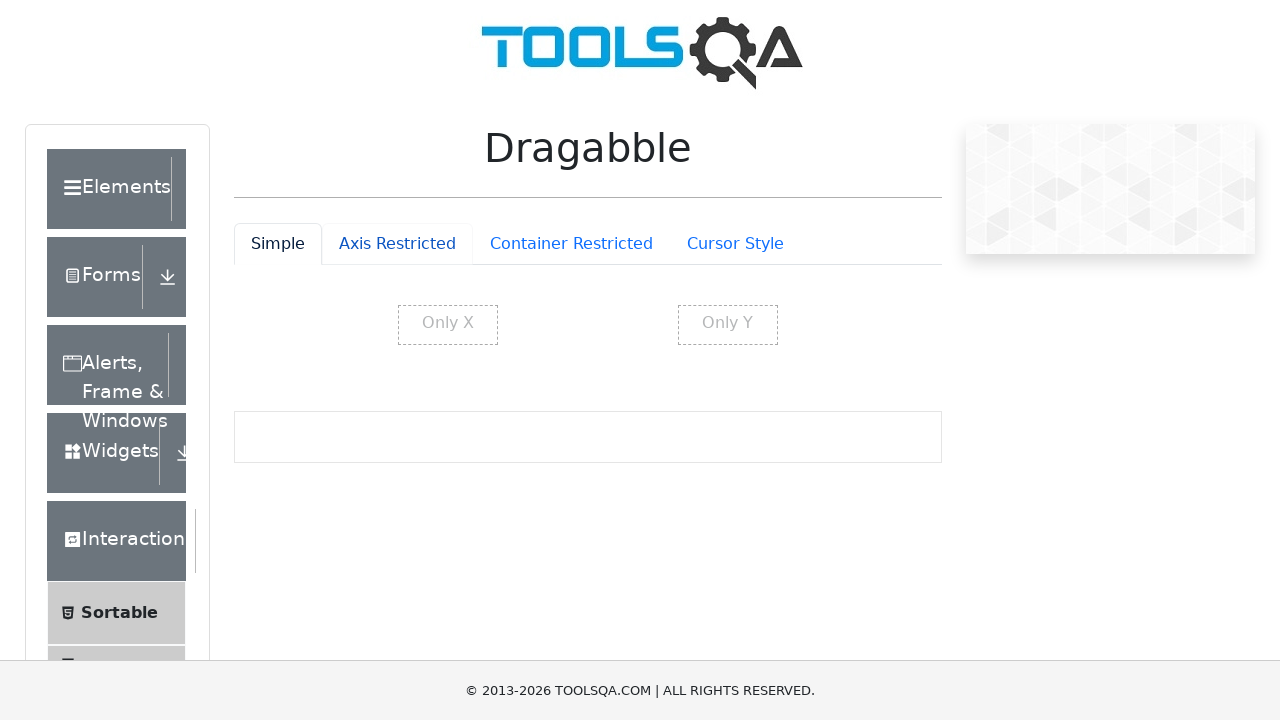

Clicked Container Restricted tab at (571, 244) on #draggableExample-tab-containerRestriction
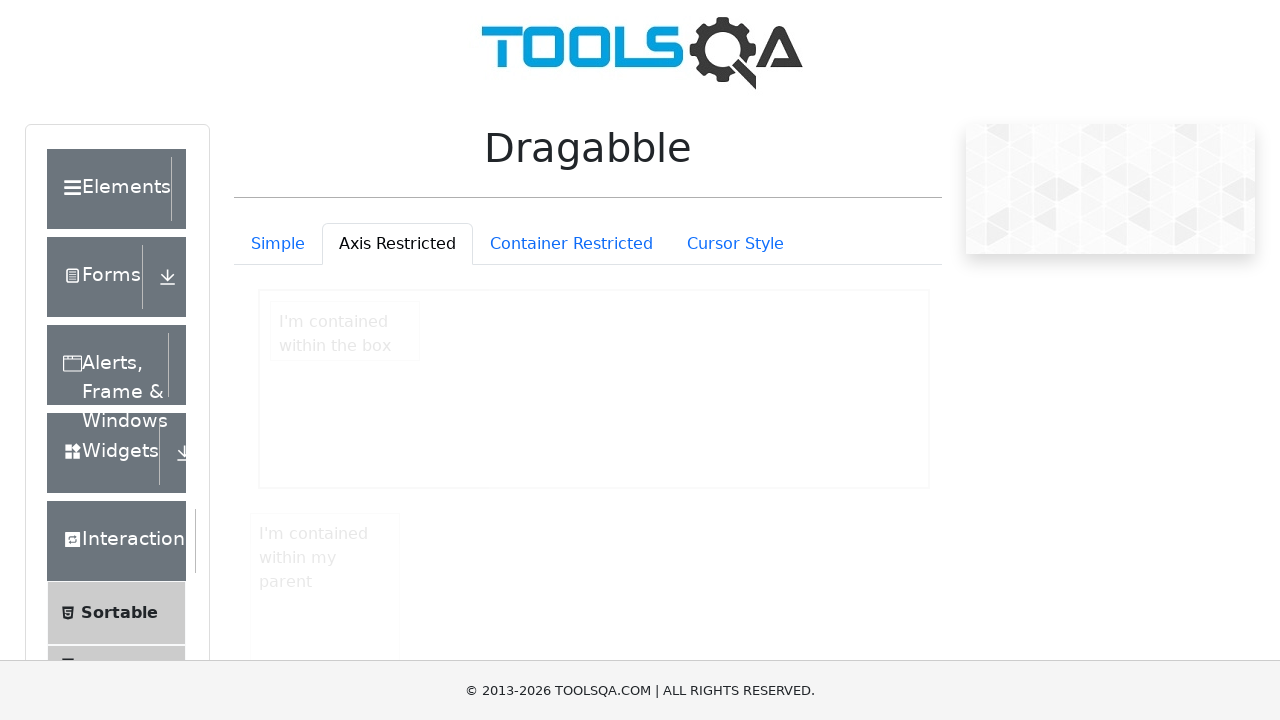

Clicked Cursor Style tab at (735, 244) on #draggableExample-tab-cursorStyle
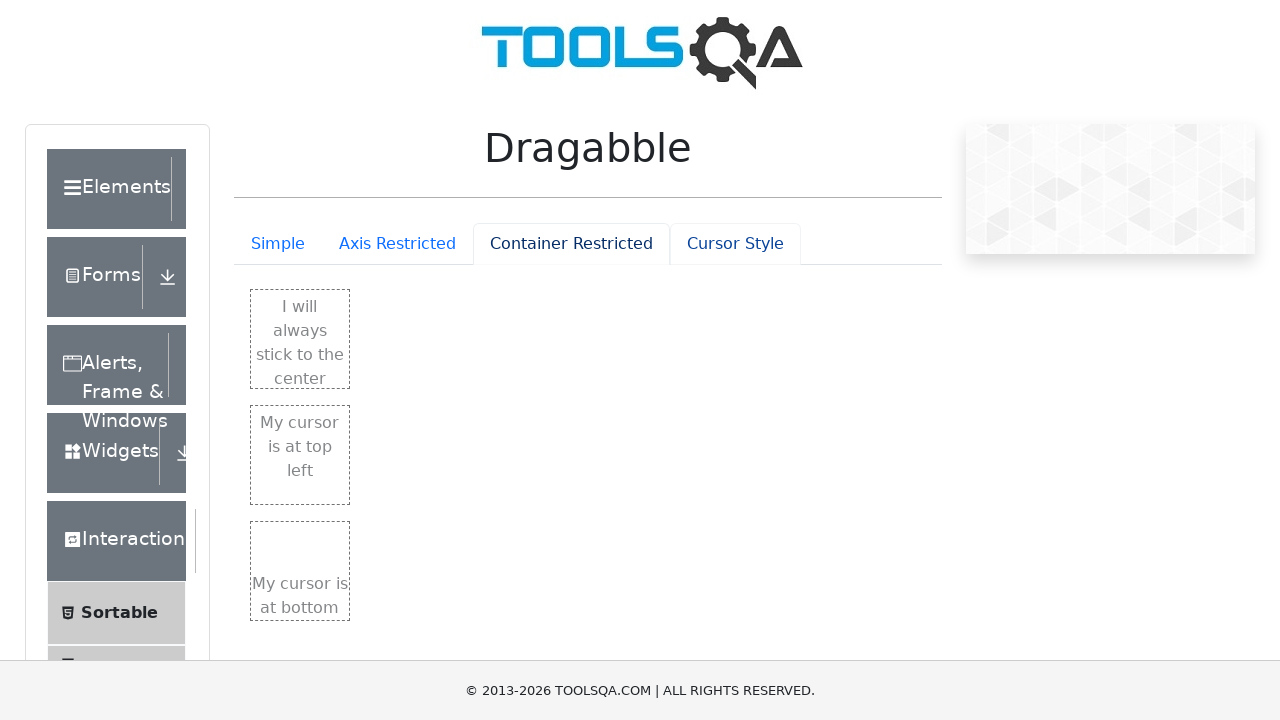

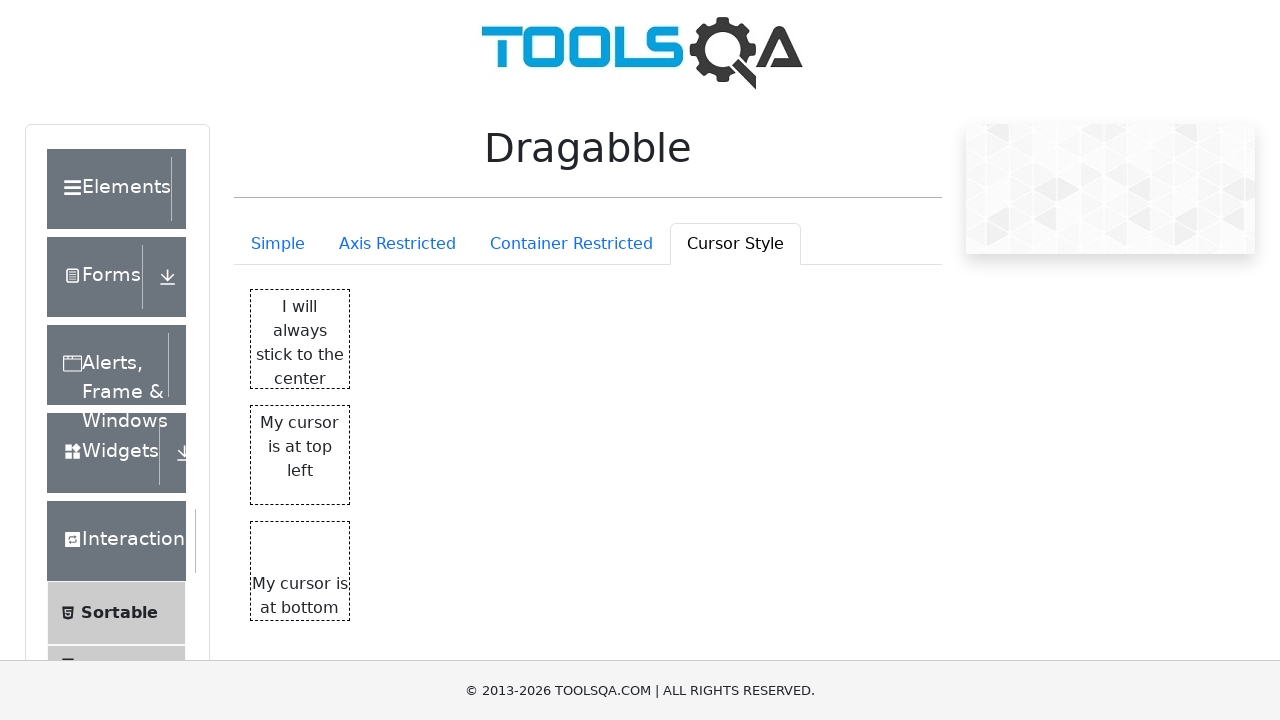